Tests filtering to display all items after applying other filters

Starting URL: https://demo.playwright.dev/todomvc

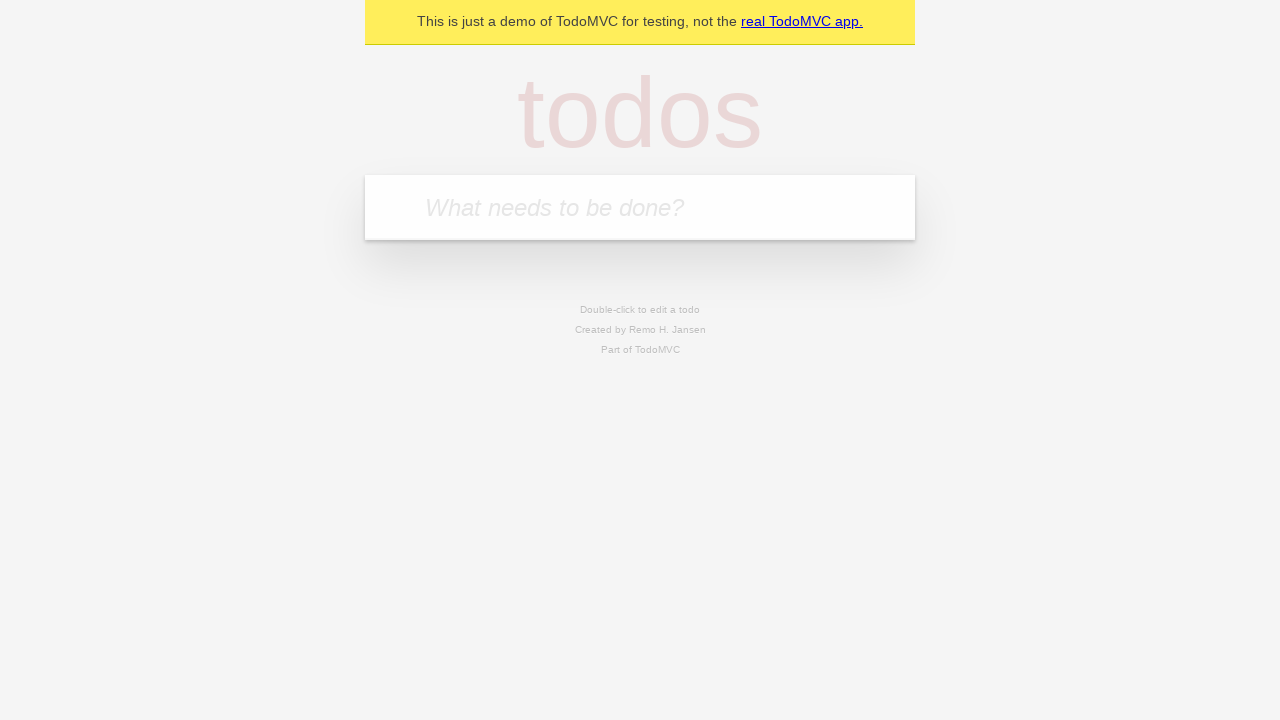

Filled todo input with 'buy some cheese' on internal:attr=[placeholder="What needs to be done?"i]
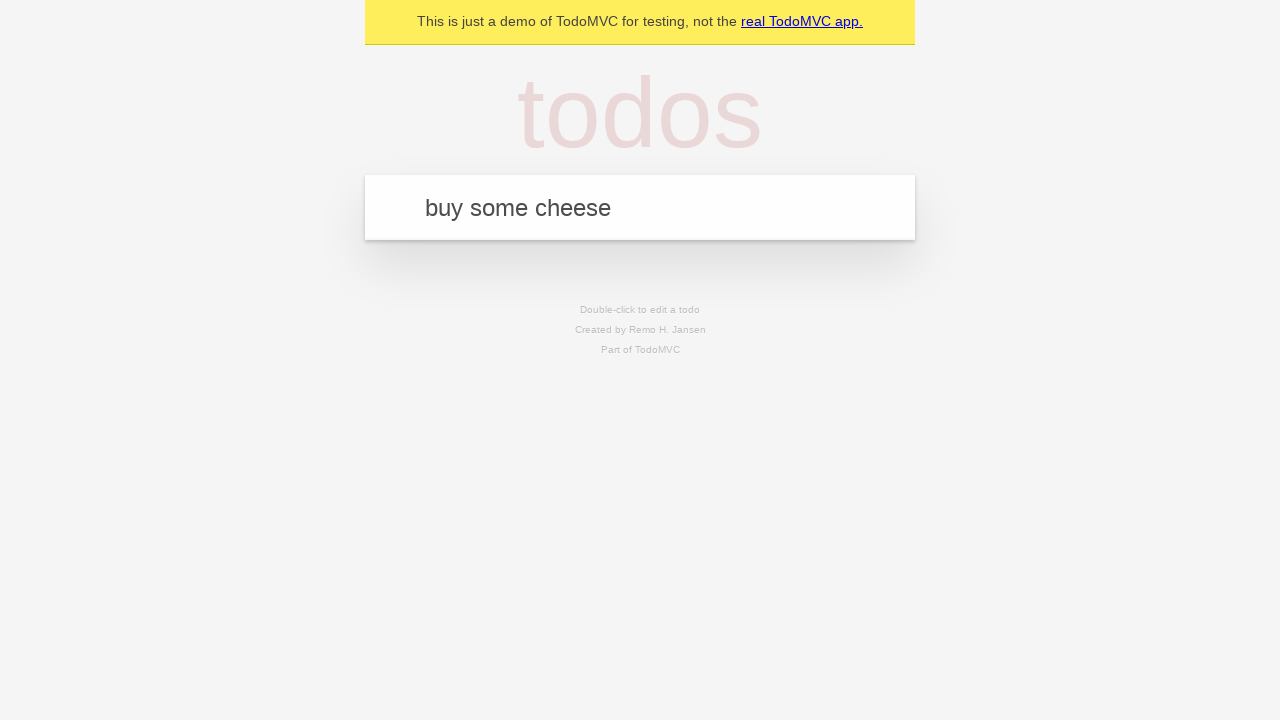

Pressed Enter to add todo 'buy some cheese' on internal:attr=[placeholder="What needs to be done?"i]
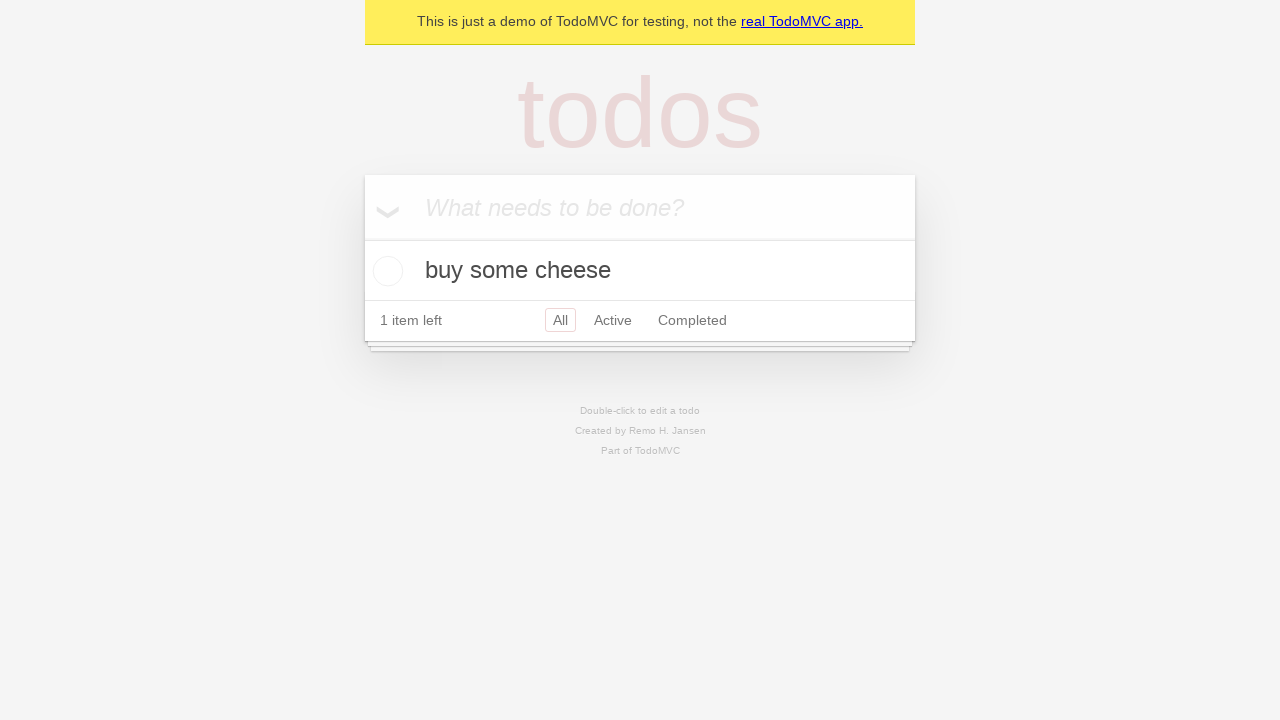

Filled todo input with 'feed the cat' on internal:attr=[placeholder="What needs to be done?"i]
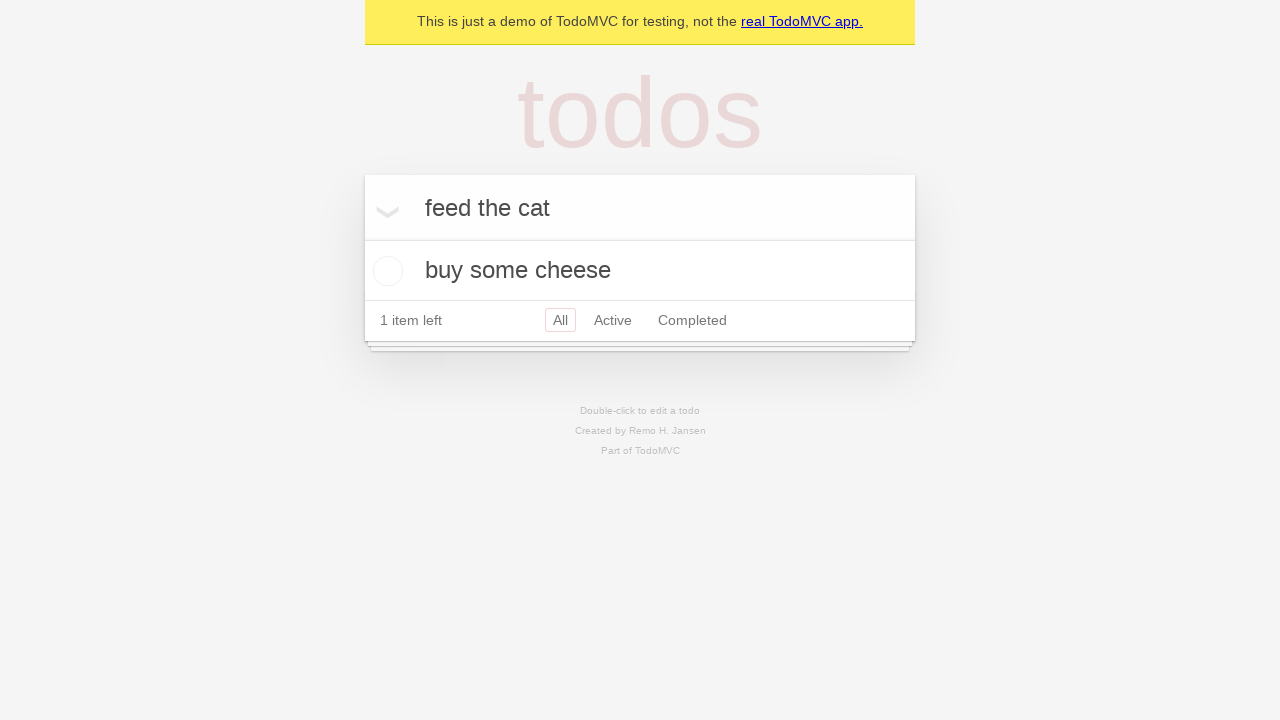

Pressed Enter to add todo 'feed the cat' on internal:attr=[placeholder="What needs to be done?"i]
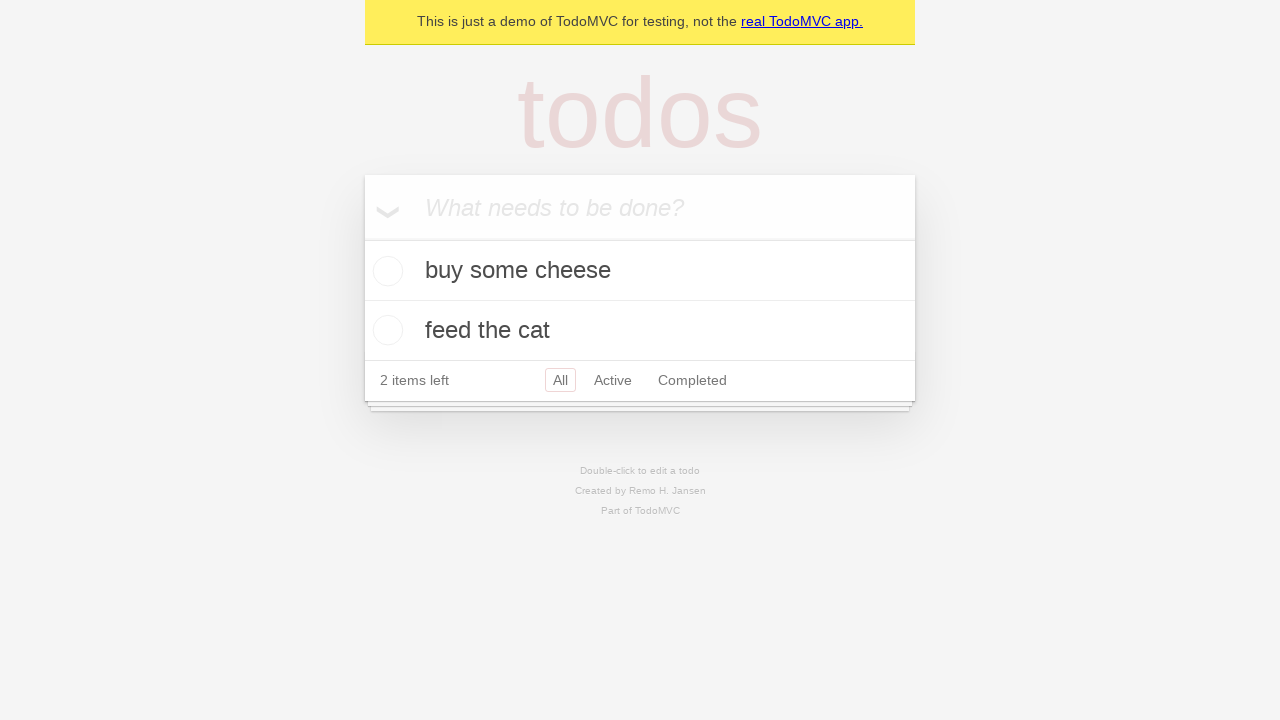

Filled todo input with 'book a doctors appointment' on internal:attr=[placeholder="What needs to be done?"i]
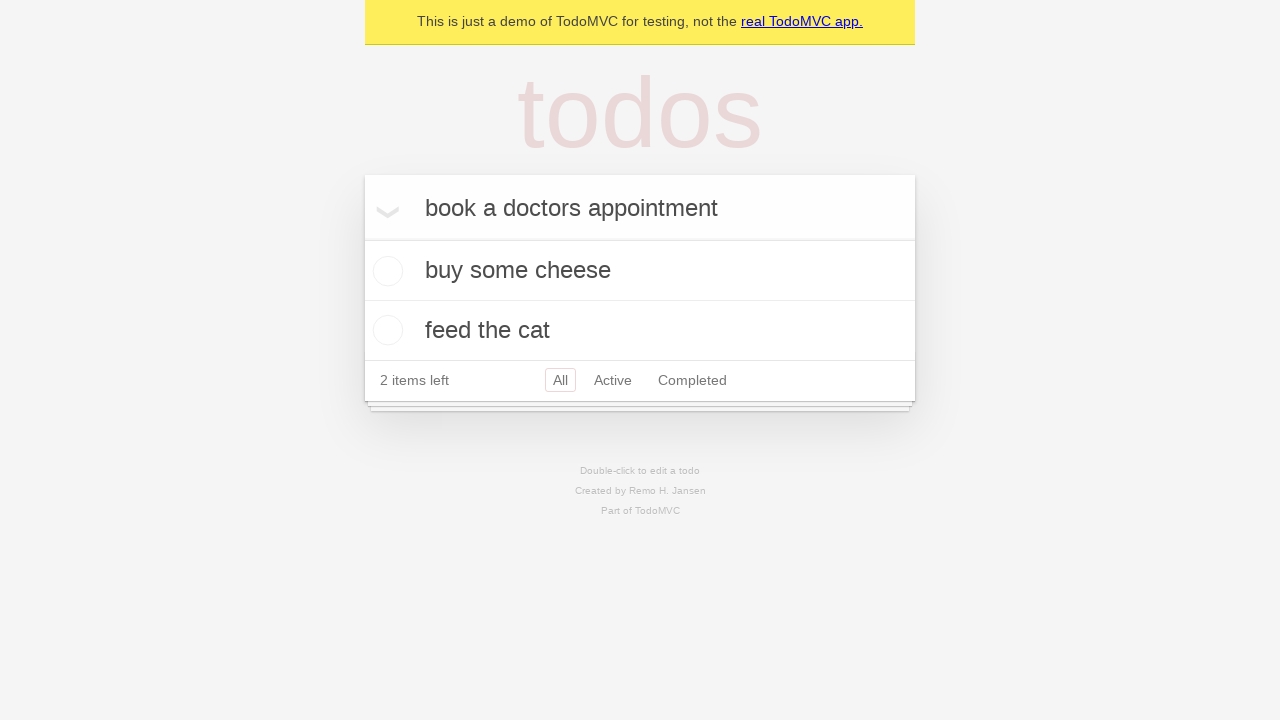

Pressed Enter to add todo 'book a doctors appointment' on internal:attr=[placeholder="What needs to be done?"i]
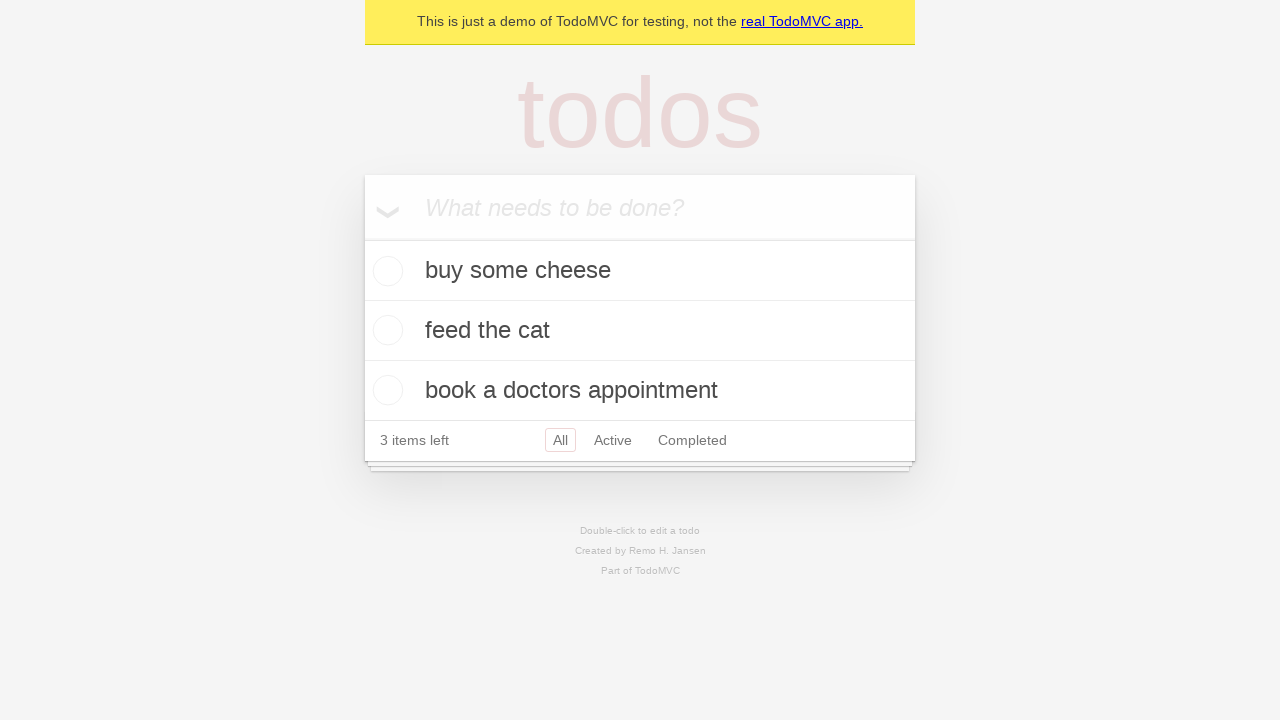

Checked the second todo item at (385, 330) on internal:testid=[data-testid="todo-item"s] >> nth=1 >> internal:role=checkbox
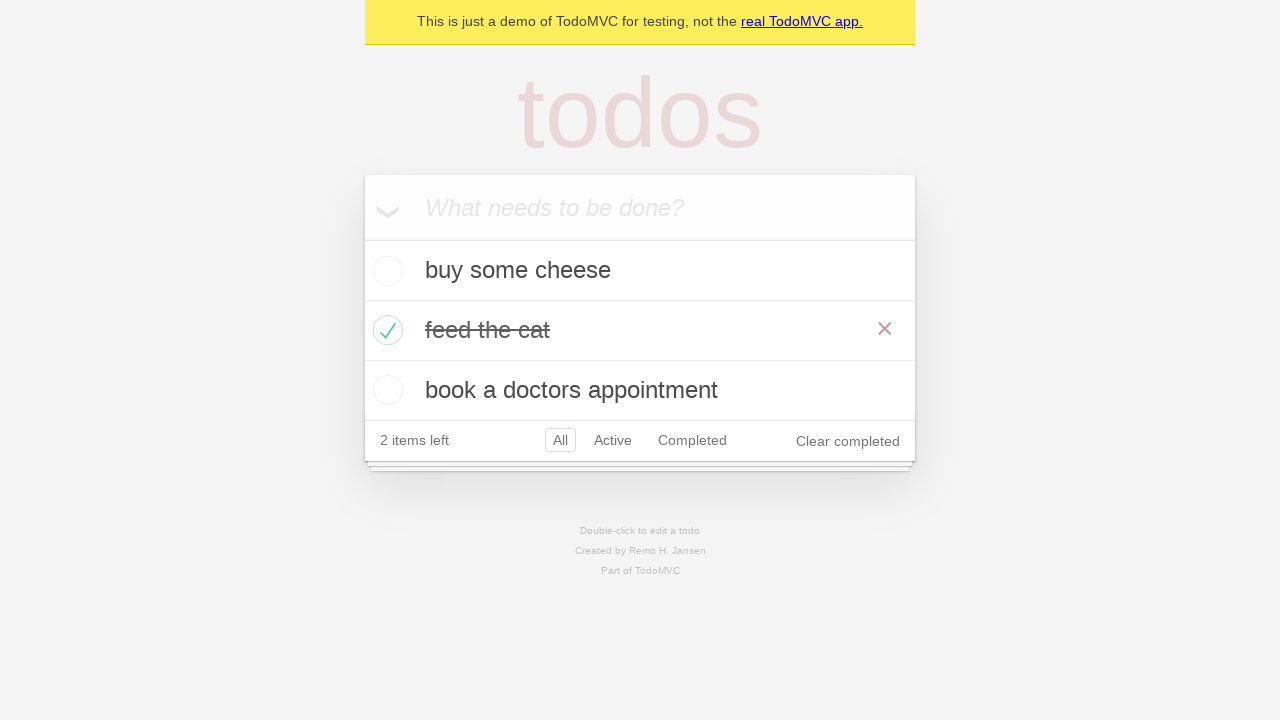

Clicked 'Active' filter to display active todos at (613, 440) on internal:role=link[name="Active"i]
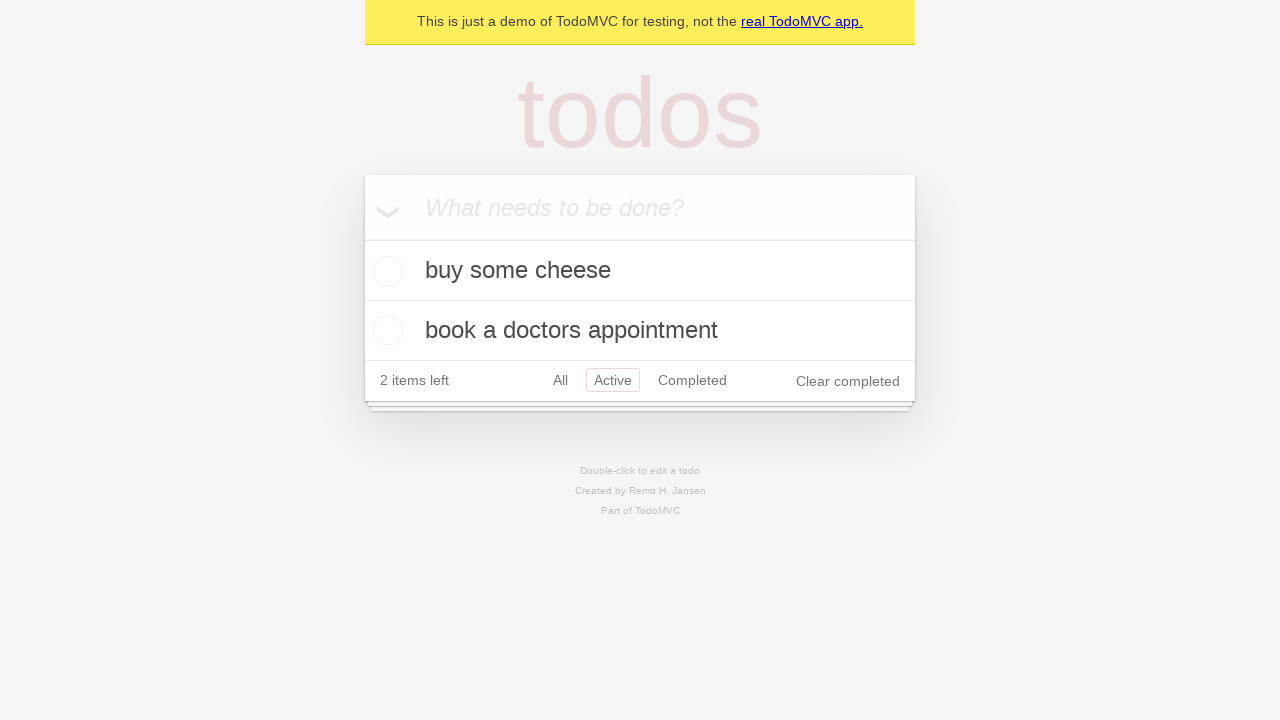

Clicked 'Completed' filter to display completed todos at (692, 380) on internal:role=link[name="Completed"i]
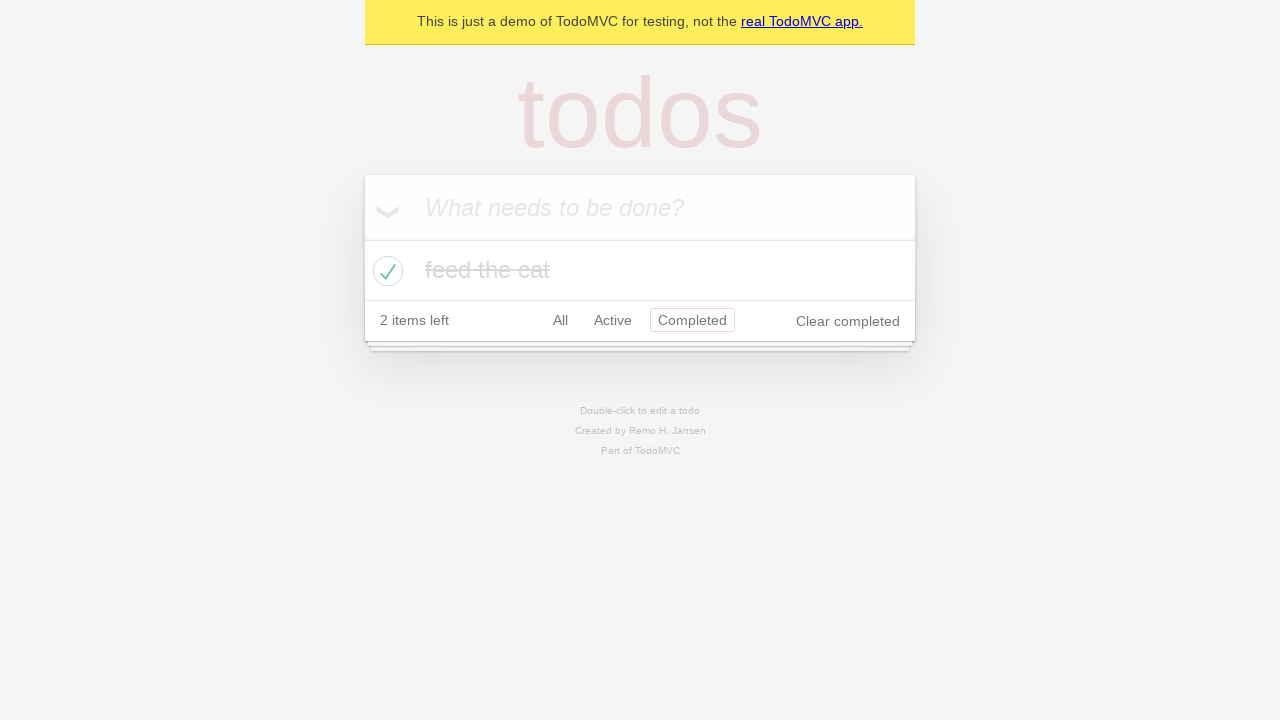

Clicked 'All' filter to display all items at (560, 320) on internal:role=link[name="All"i]
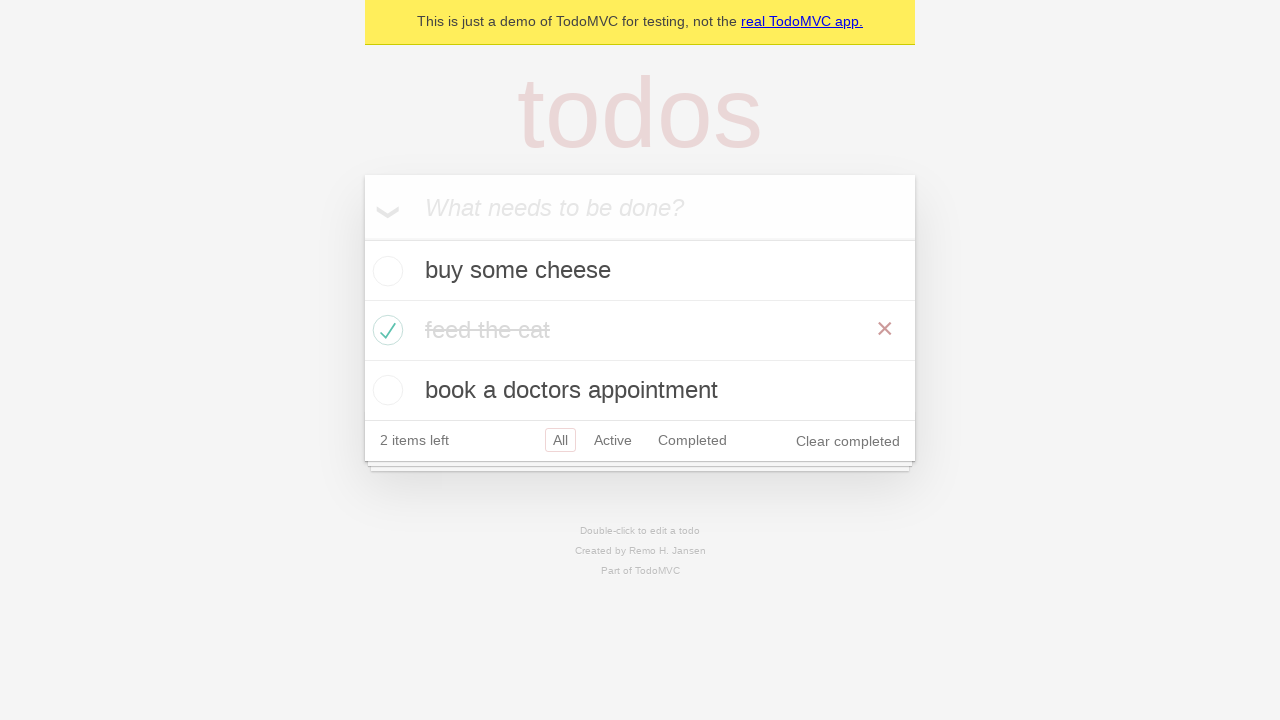

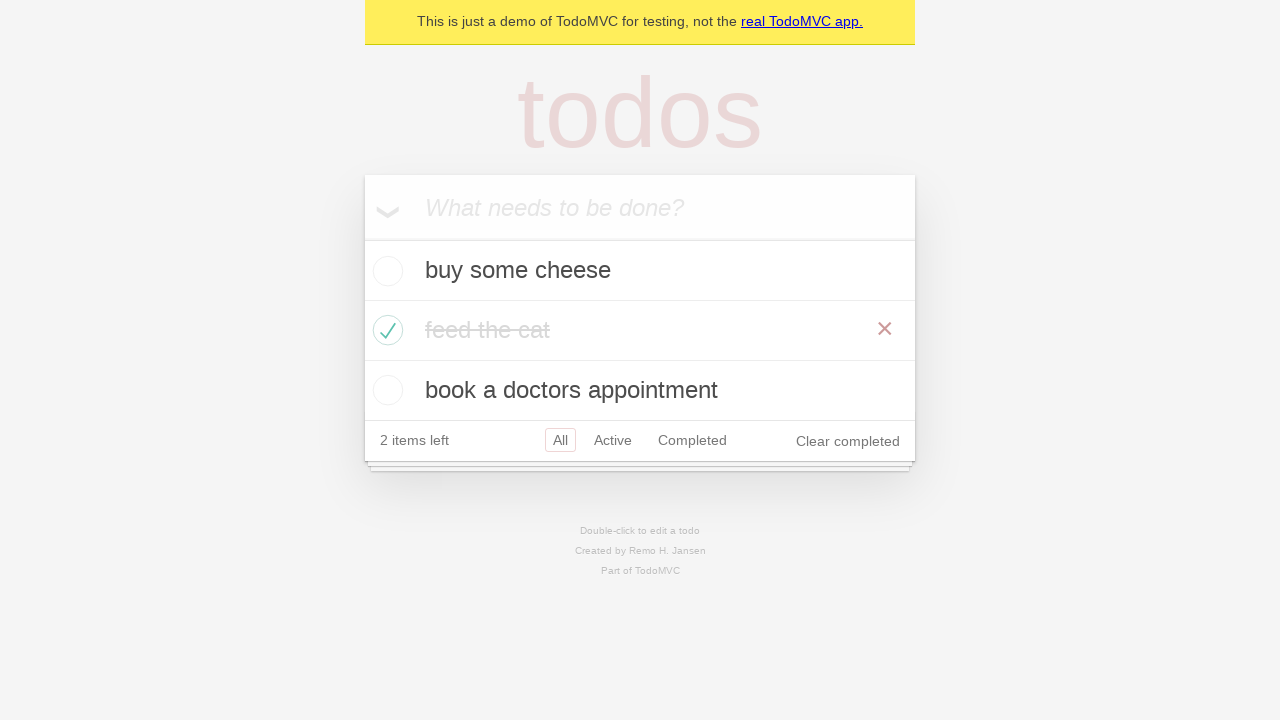